Tests browser window handling by clicking a button to open a new window and switching to it to verify content

Starting URL: https://demoqa.com/browser-windows/

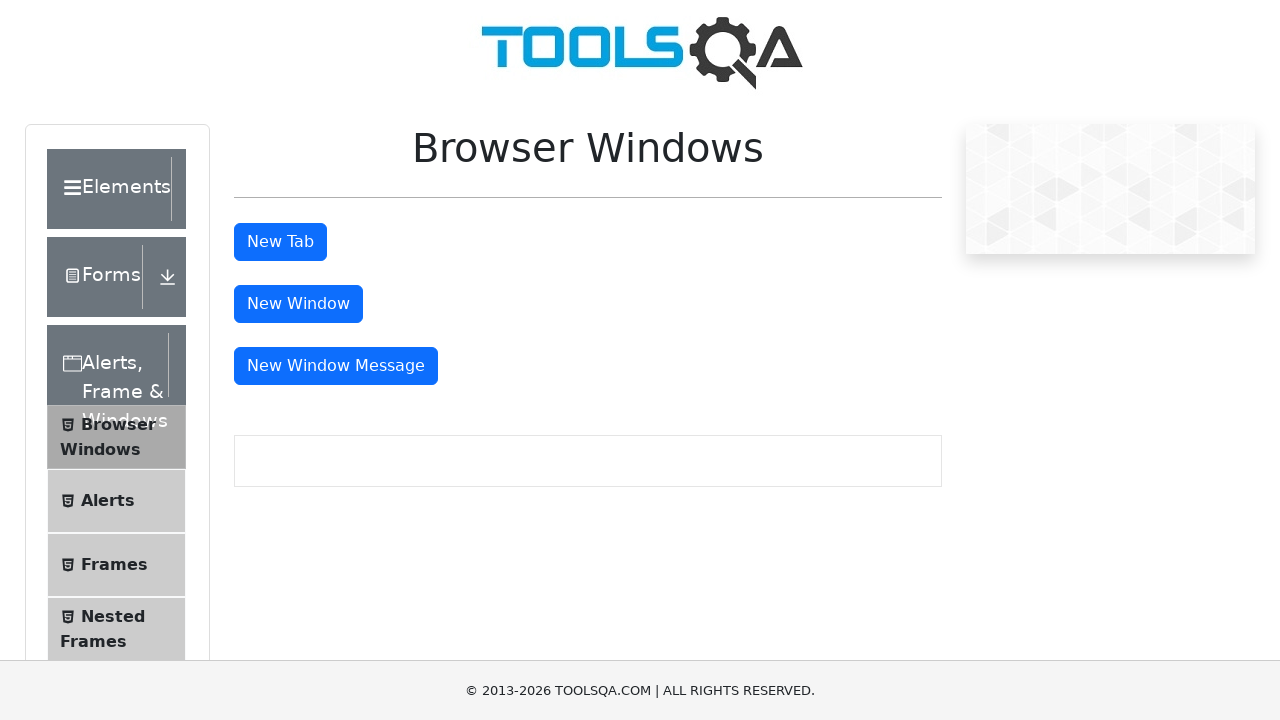

Clicked button to open new window at (298, 304) on button#windowButton
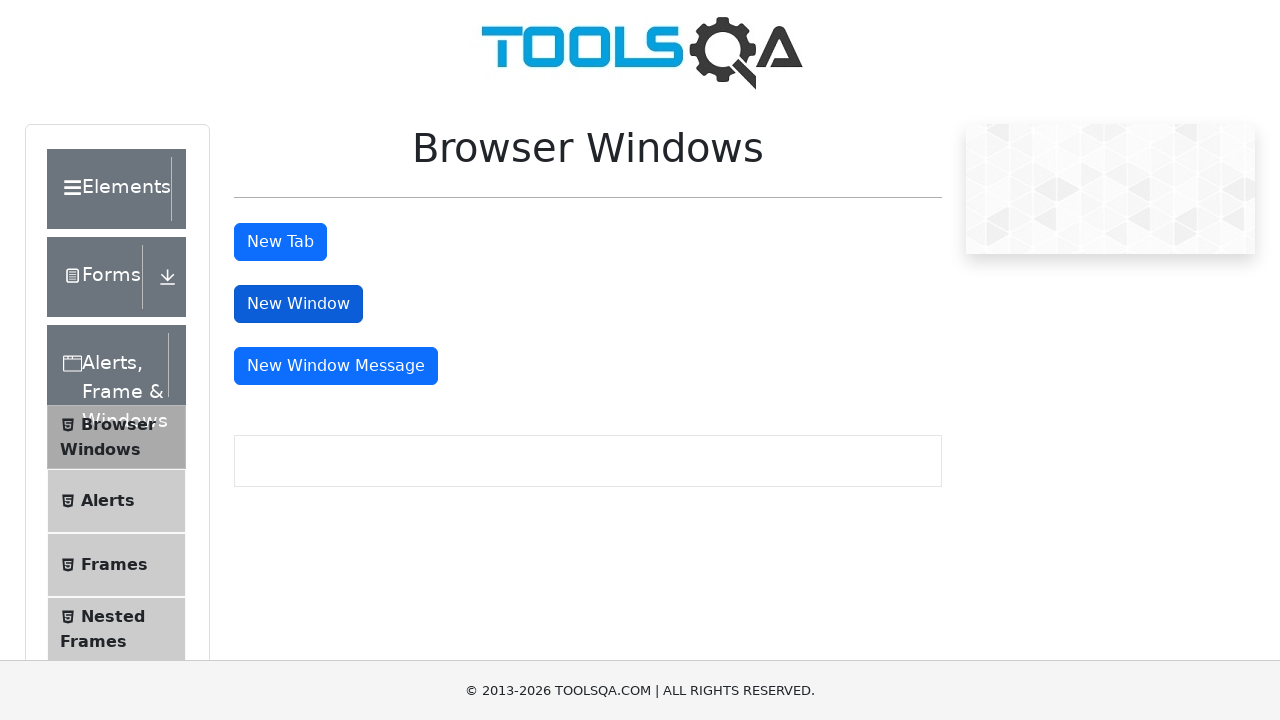

New window opened and captured
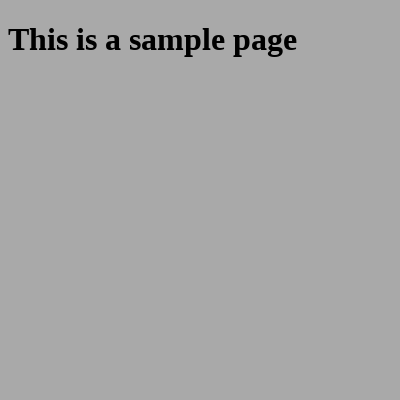

Waited for sample heading to load in new window
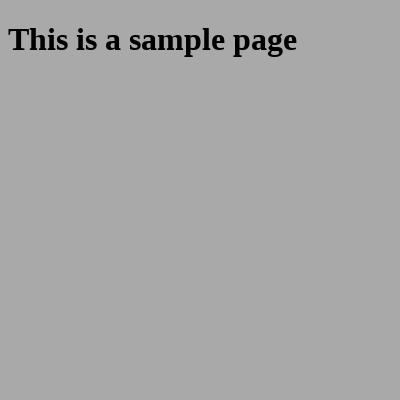

Retrieved heading text from new window: 'This is a sample page'
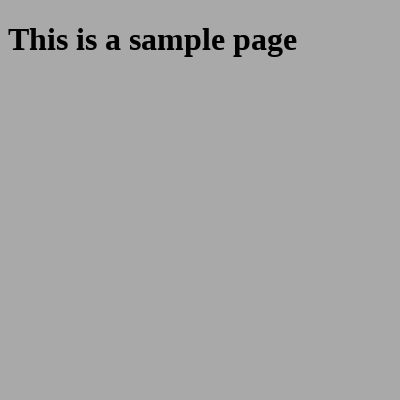

Closed the new window
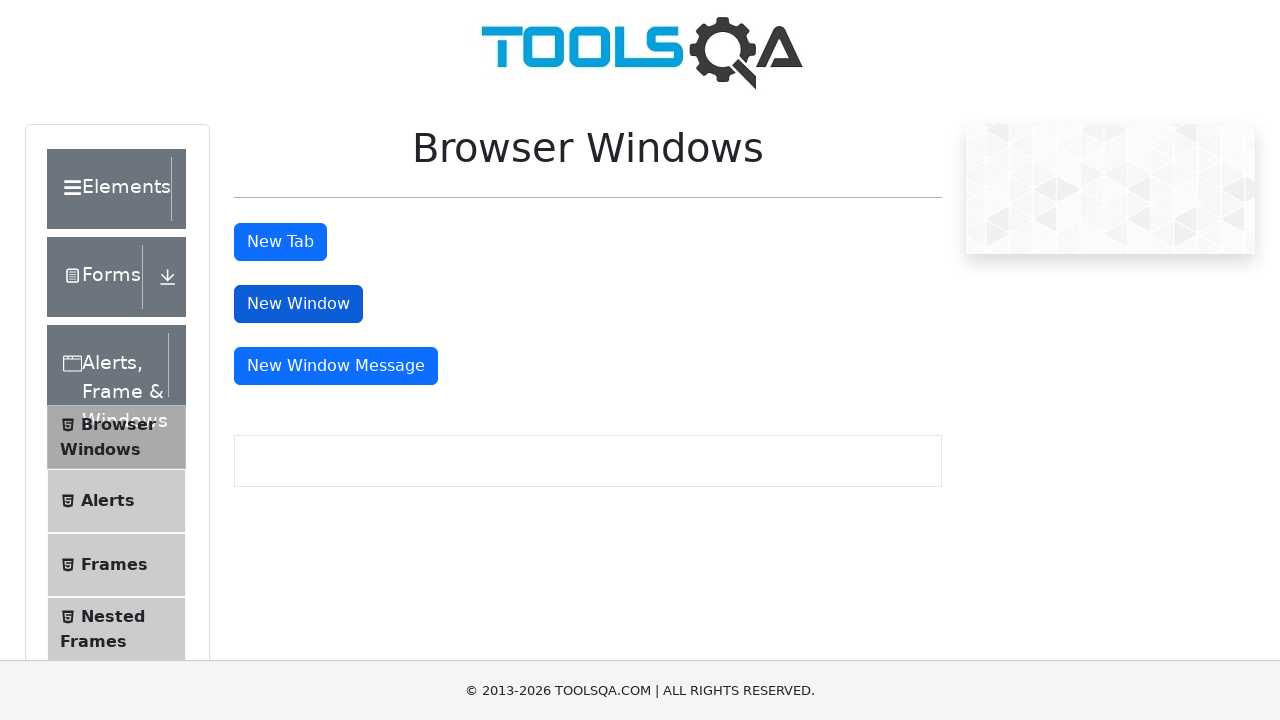

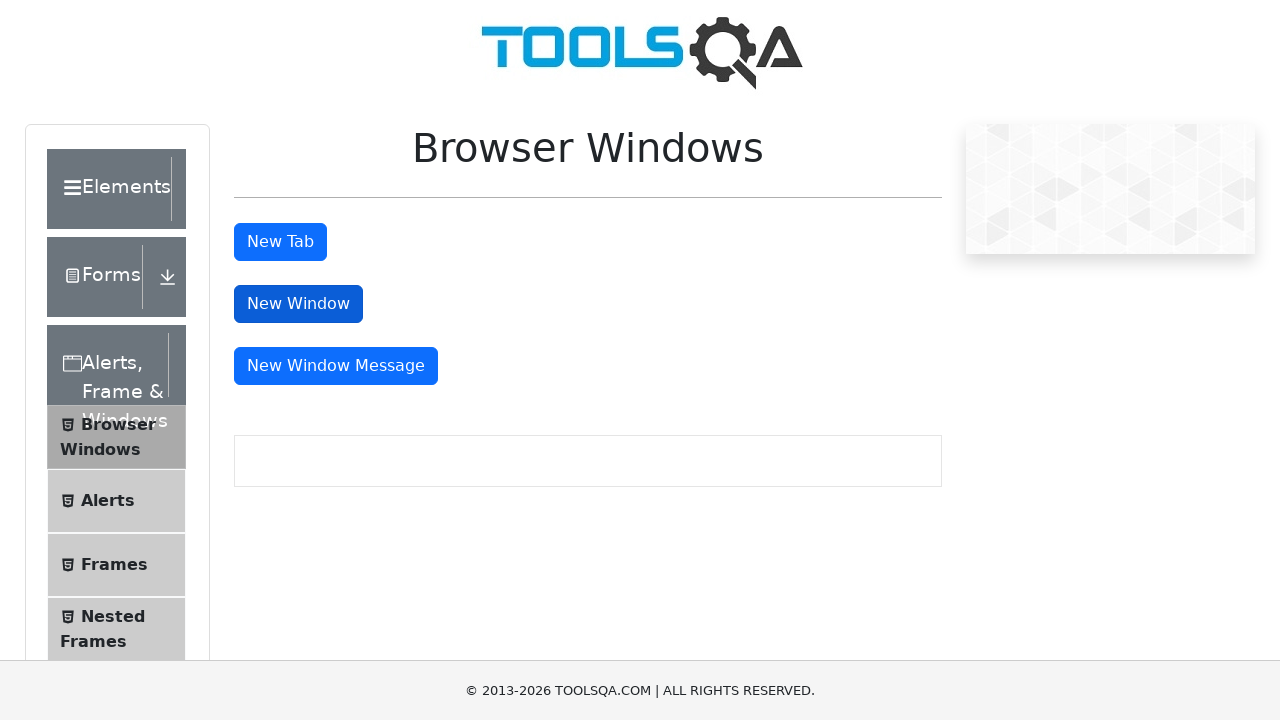